Tests radio button selection by finding and clicking a radio button based on text matching

Starting URL: http://www.echoecho.com/htmlforms10.htm

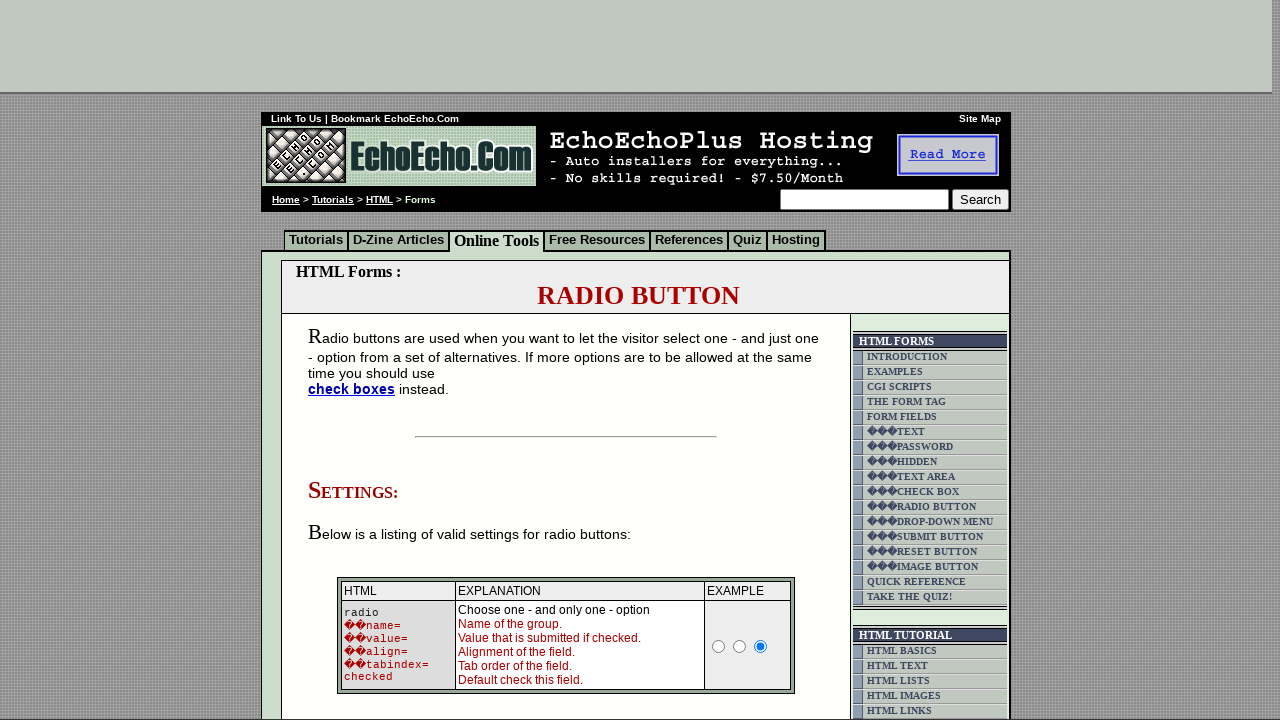

Waited for table with class 'table8' to load
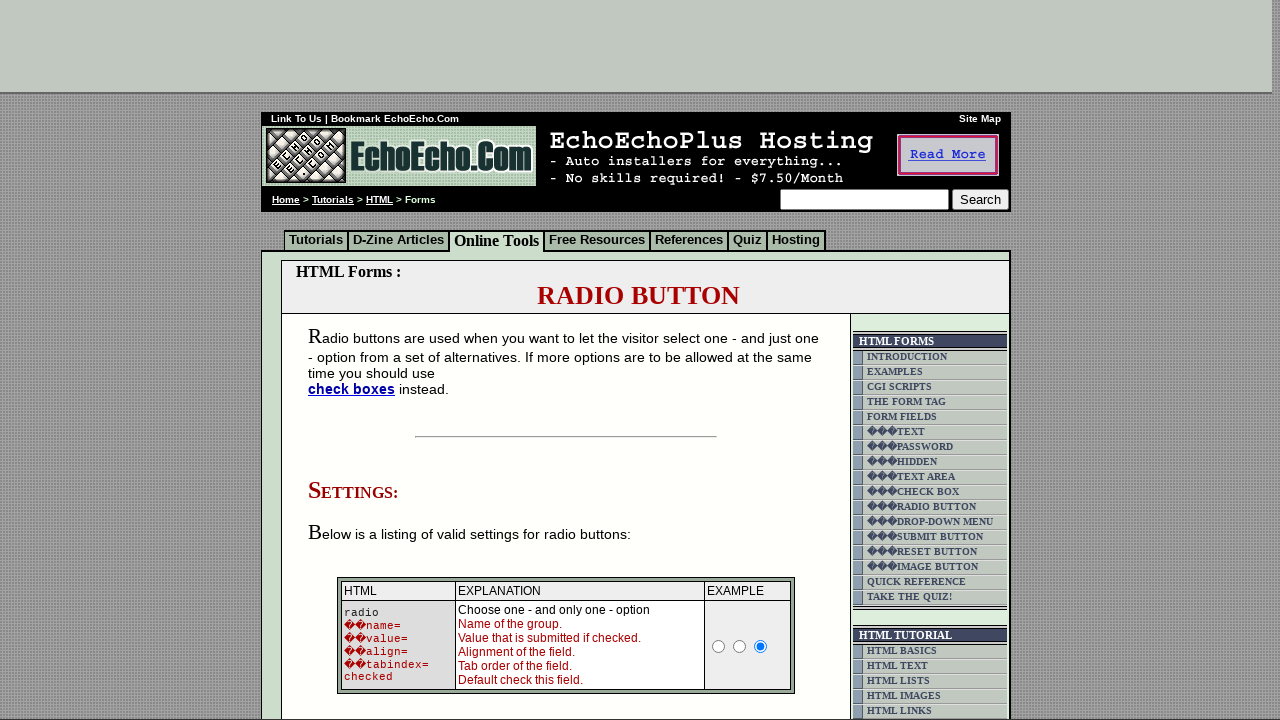

Retrieved all table cells with class 'table8'
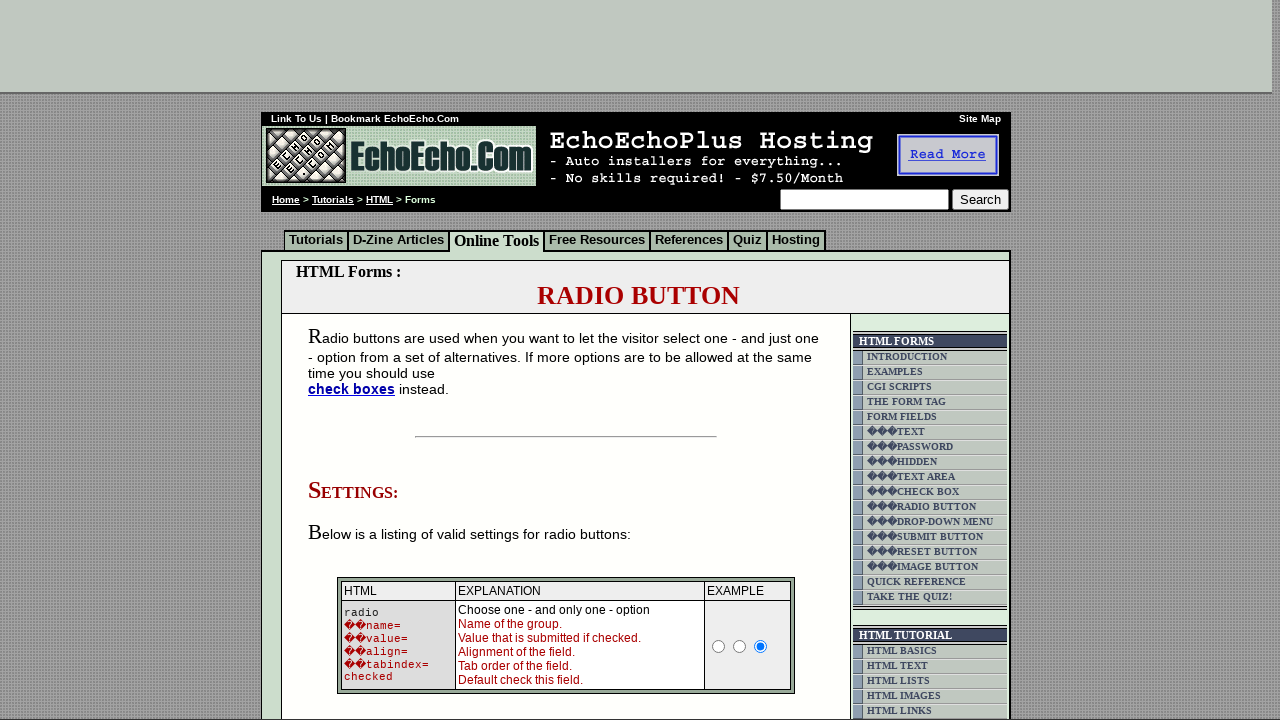

Retrieved all radio buttons with name 'radio1'
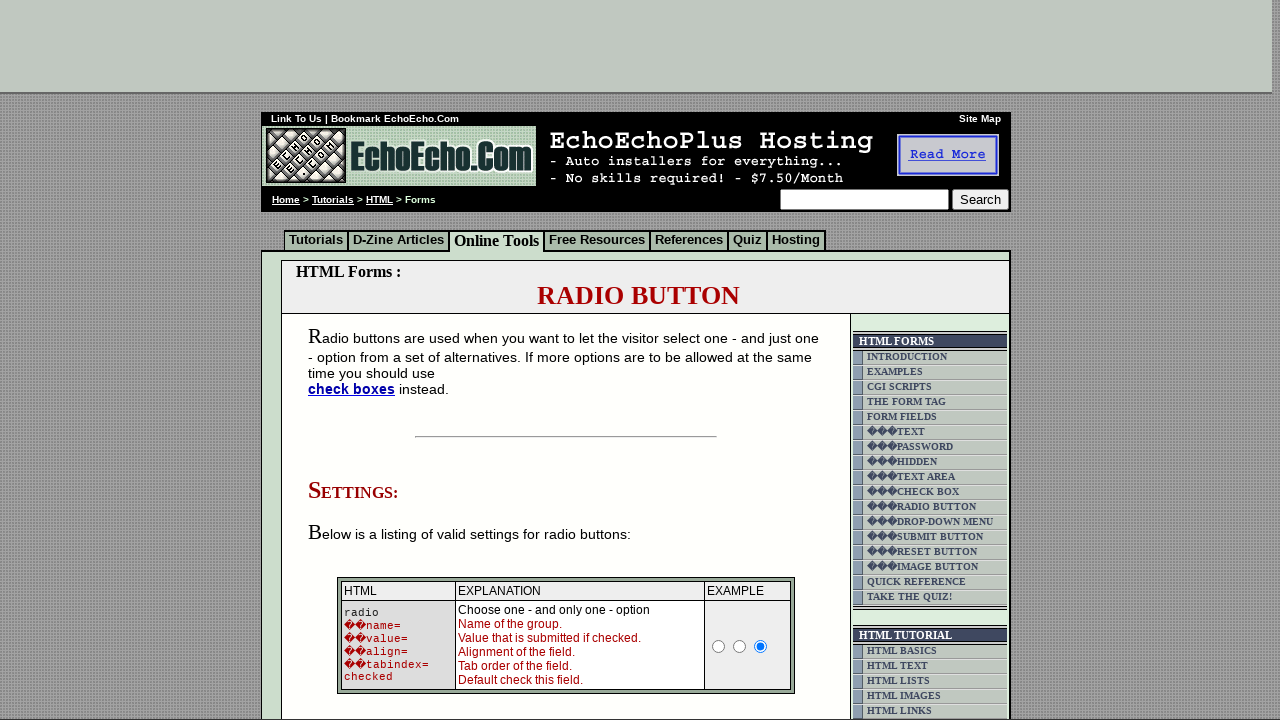

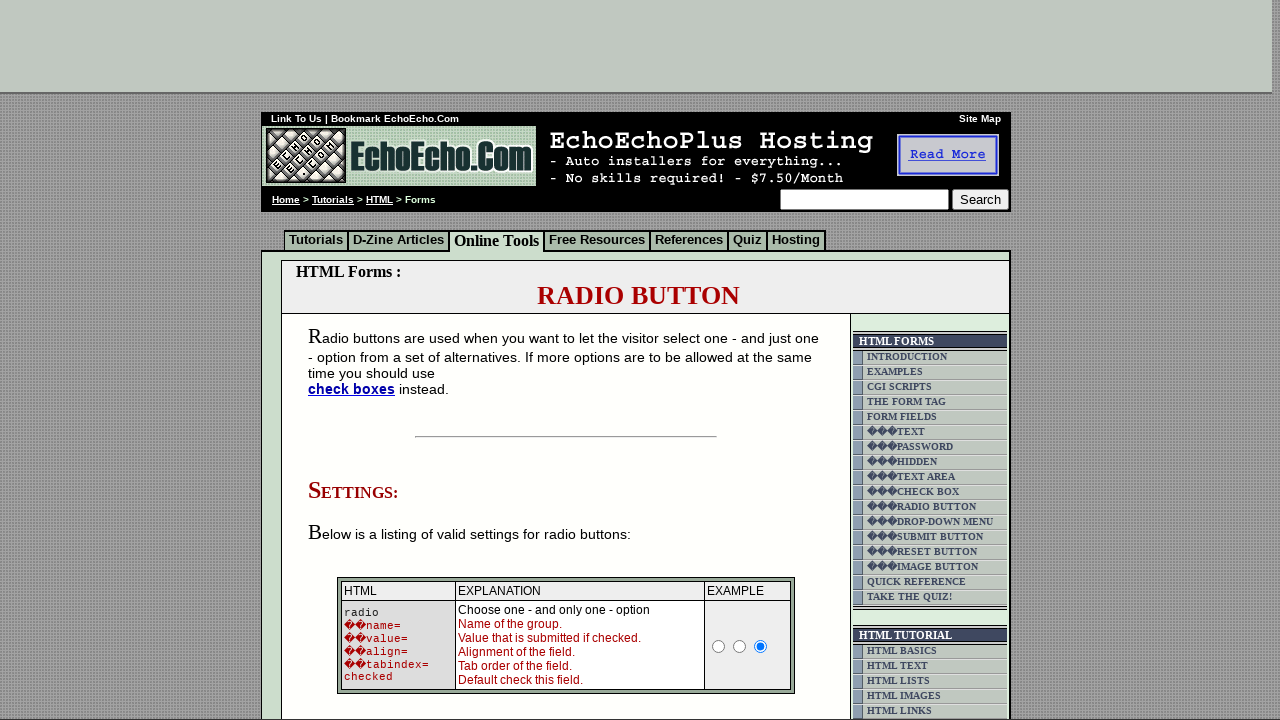